Tests clicking a button with a dynamic ID on the UI testing playground, demonstrating handling of elements that change IDs on page reload

Starting URL: http://uitestingplayground.com/dynamicid

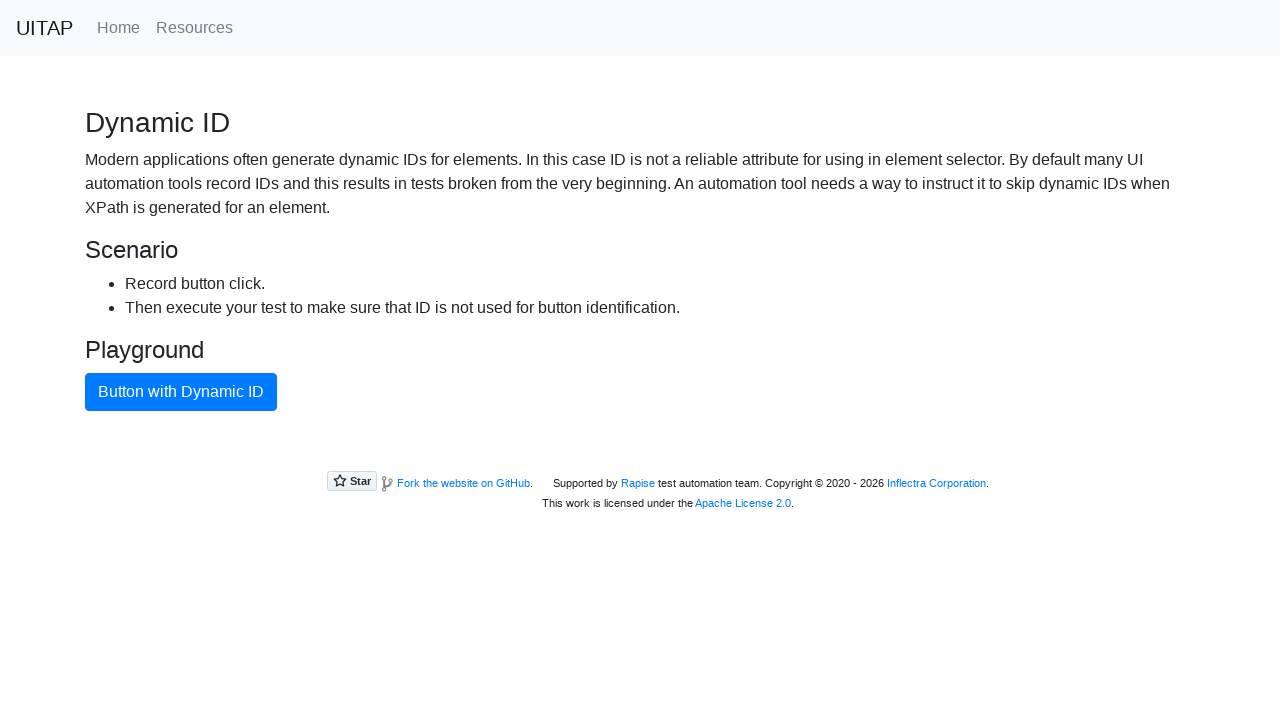

Clicked the blue button with dynamic ID using CSS class selector at (181, 392) on .btn.btn-primary
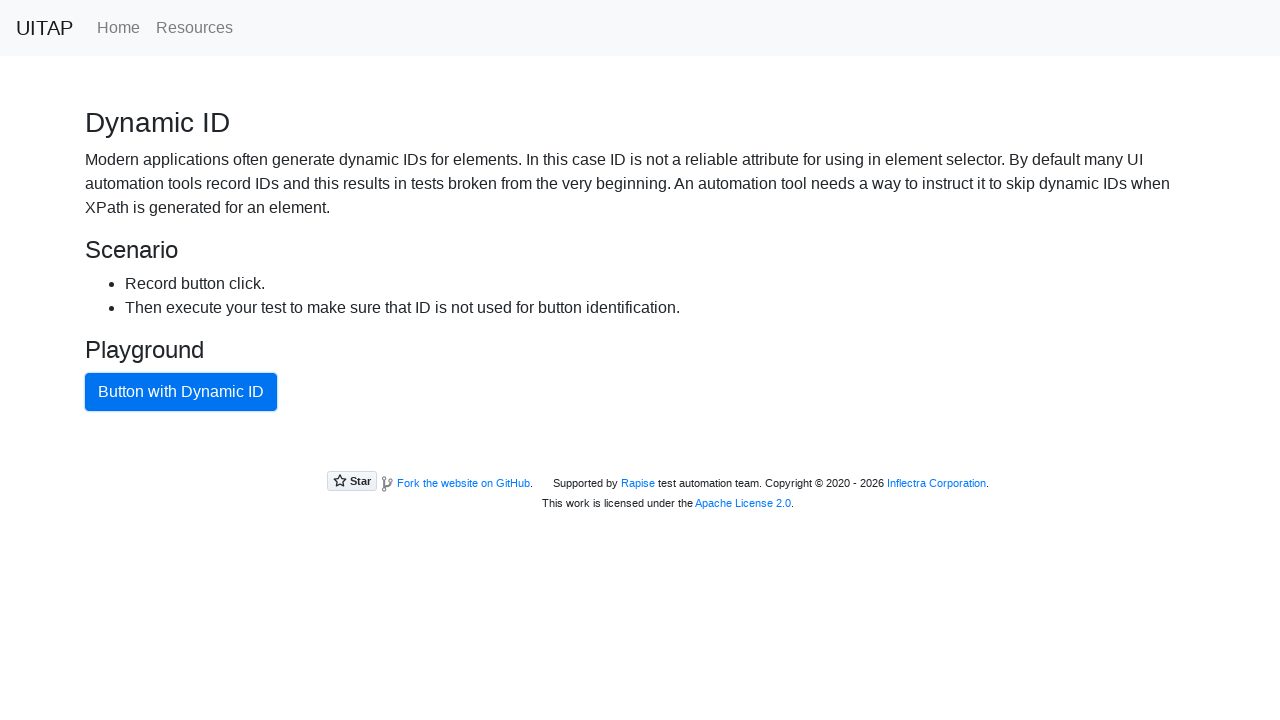

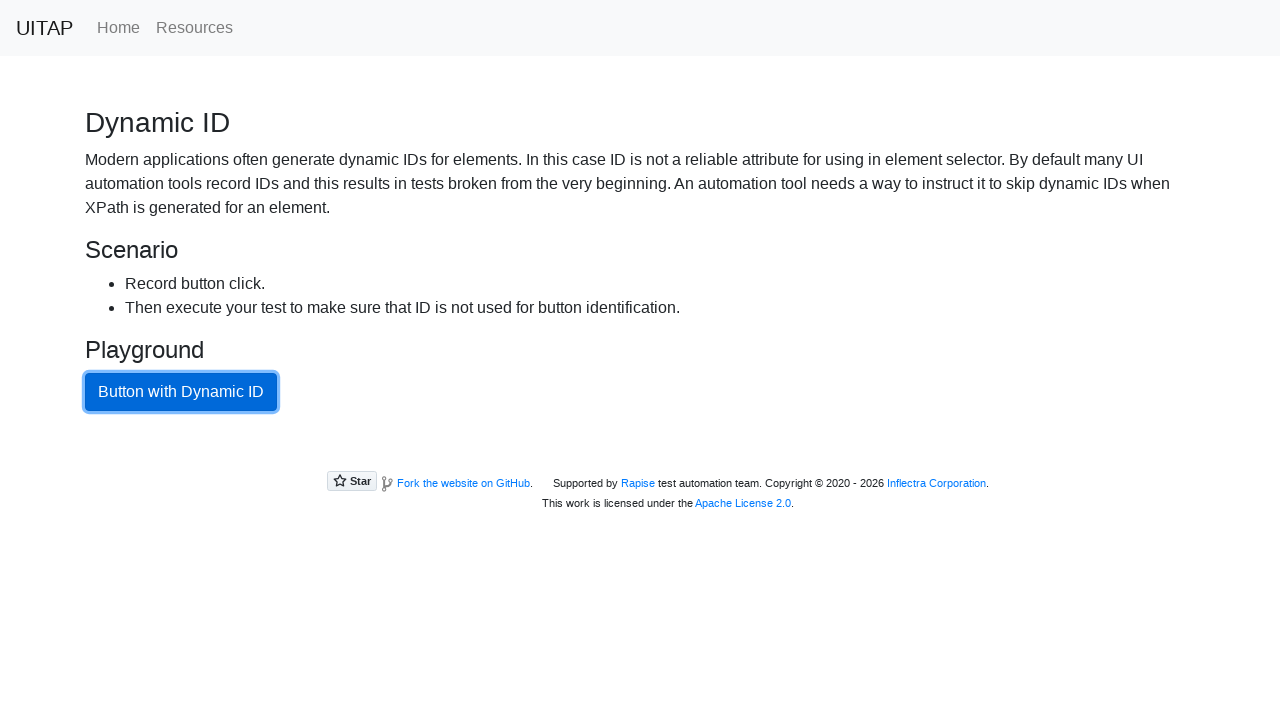